Tests directory search functionality by searching for a user and verifying the results are displayed

Starting URL: https://gestion2.urjc.es/directorio/

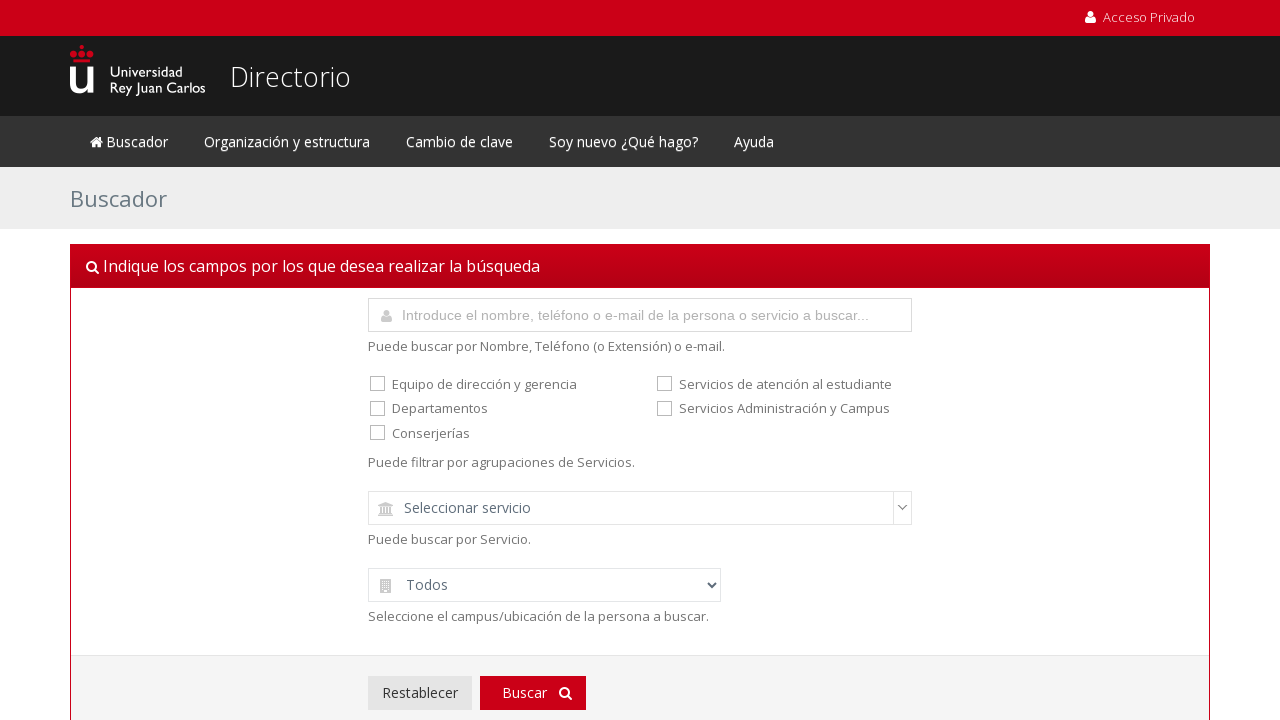

Filled search field with 'gustavo.marrero' on #buscador
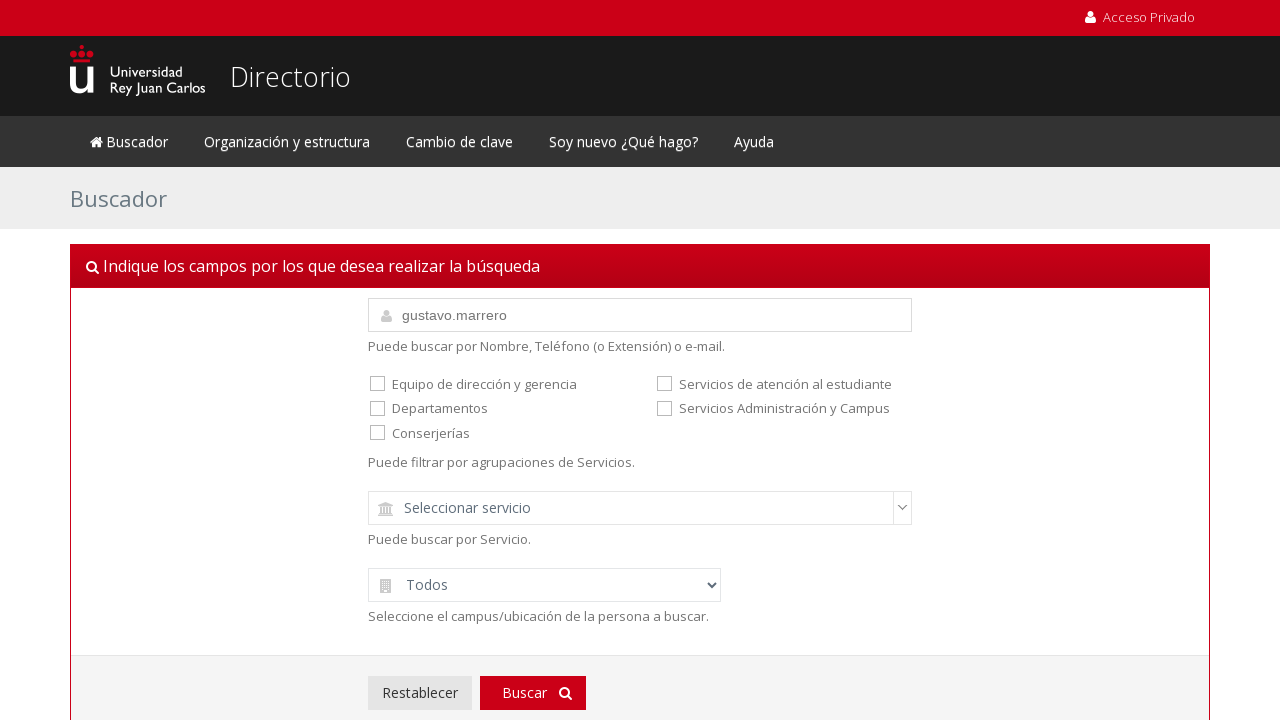

Pressed Enter to submit the search form on #buscador
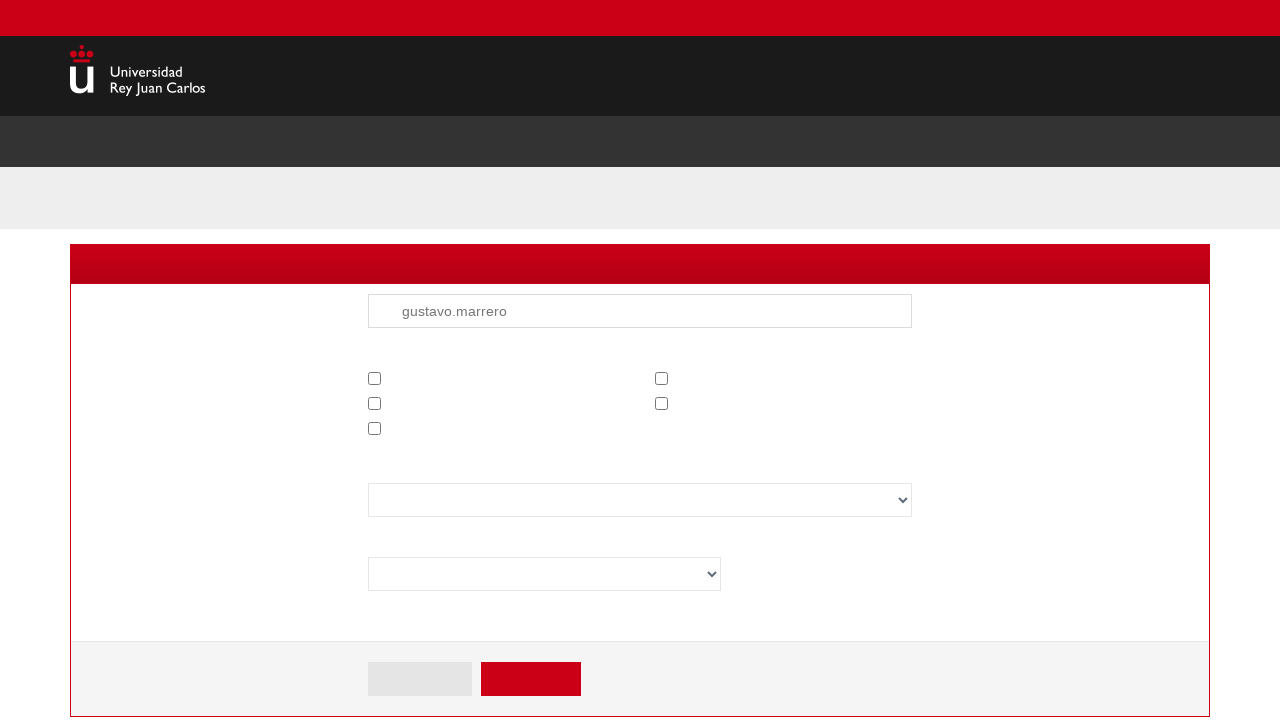

Directory search results loaded
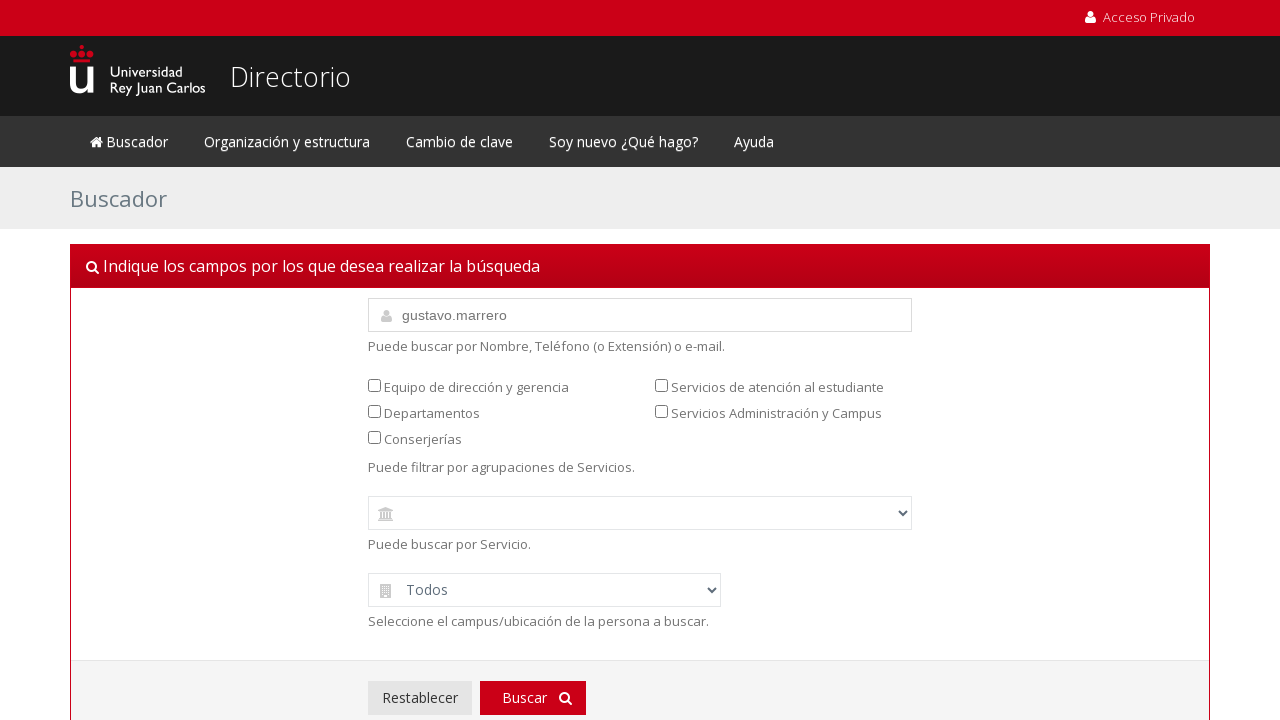

Verified that search results are displayed (found 2 results)
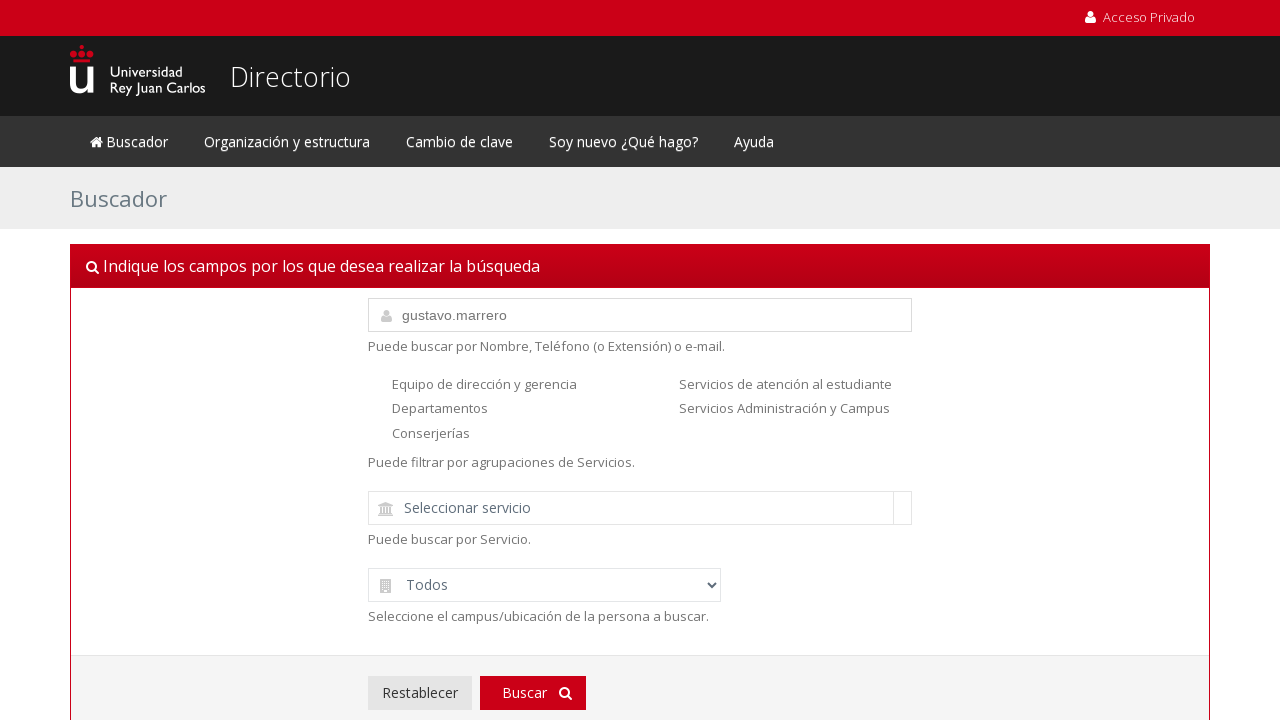

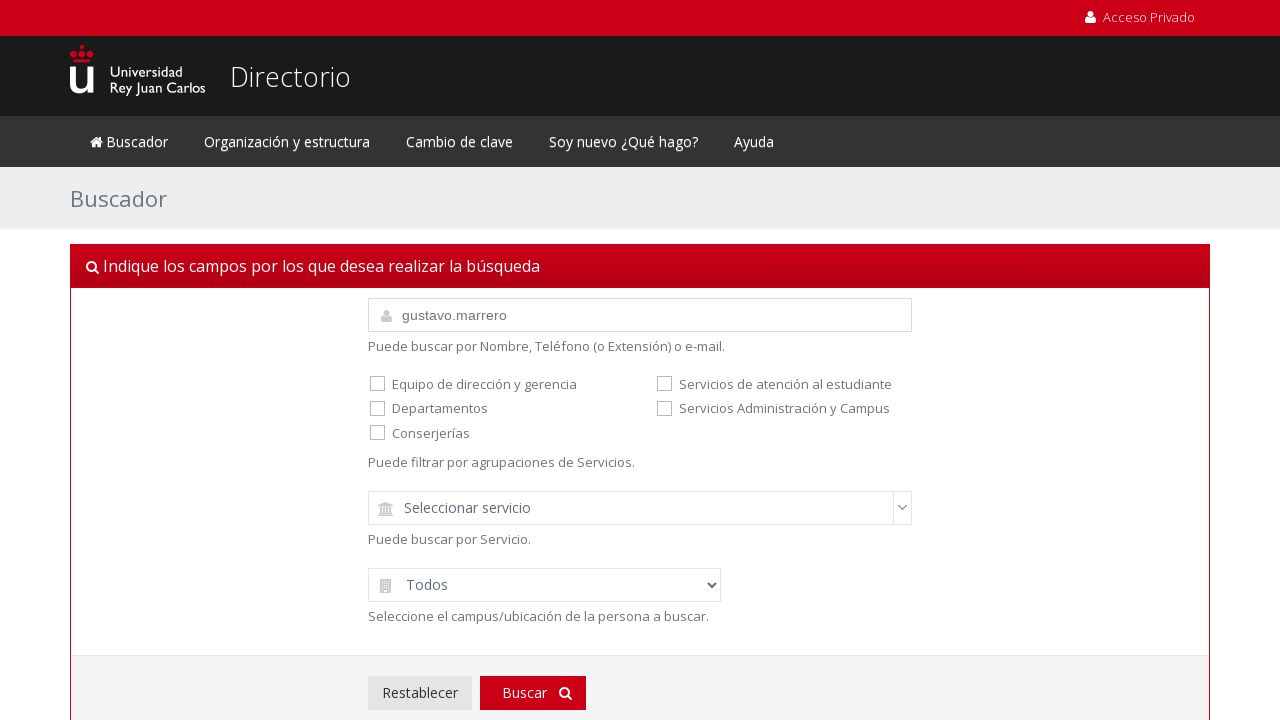